Tests iframe handling by interacting with elements inside an iframe

Starting URL: https://rahulshettyacademy.com/AutomationPractice

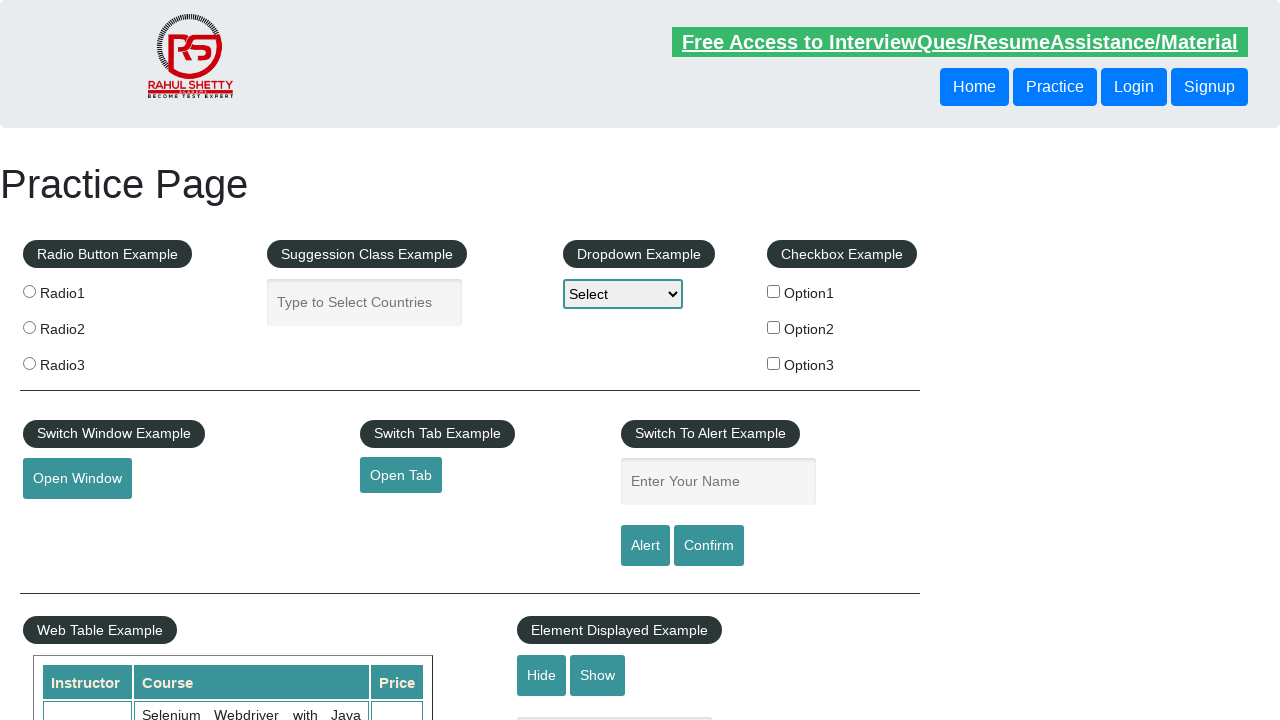

Waited for courses iframe to load
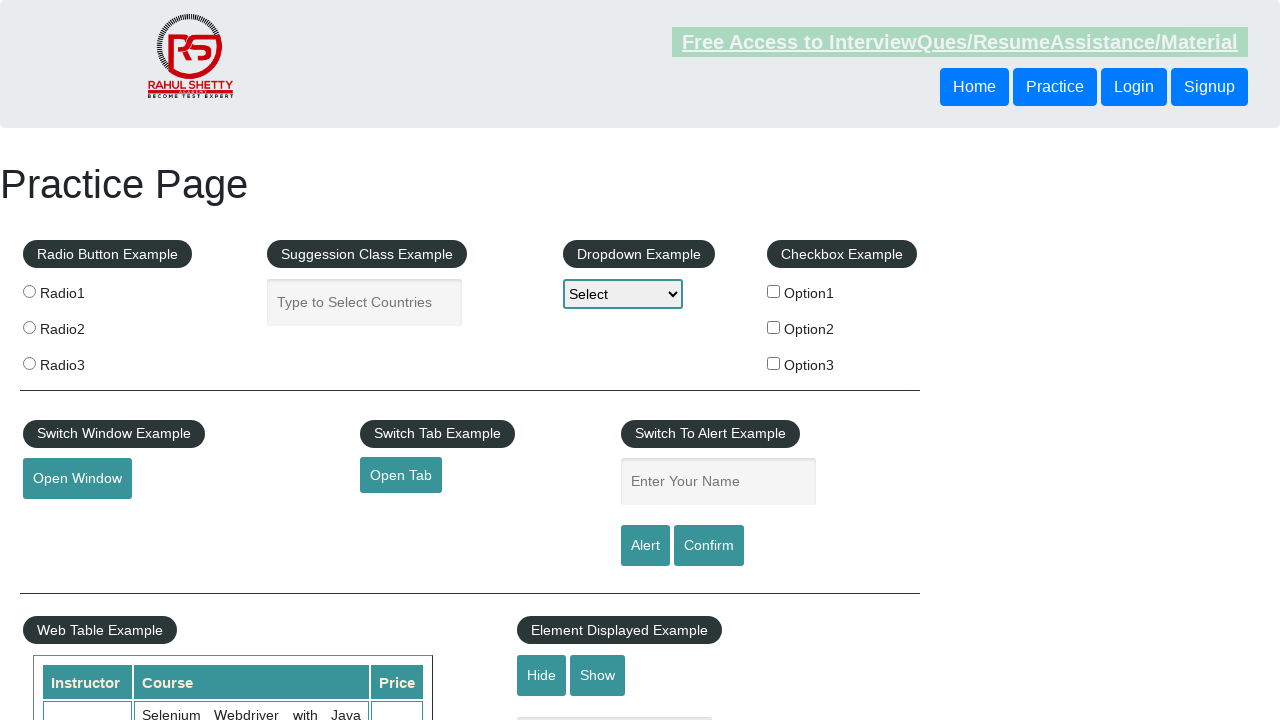

Located courses iframe element
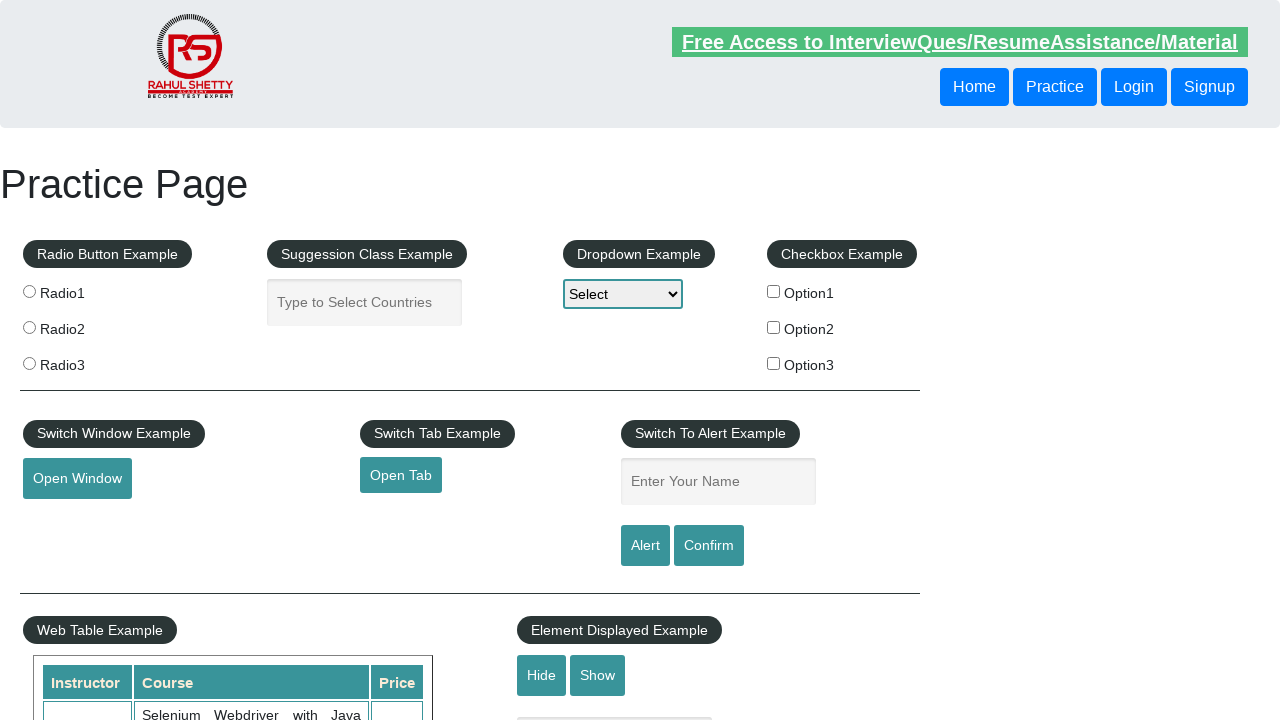

Clicked mentorship link inside iframe at (618, 360) on #courses-iframe >> internal:control=enter-frame >> a[href*='mentorship'] >> nth=
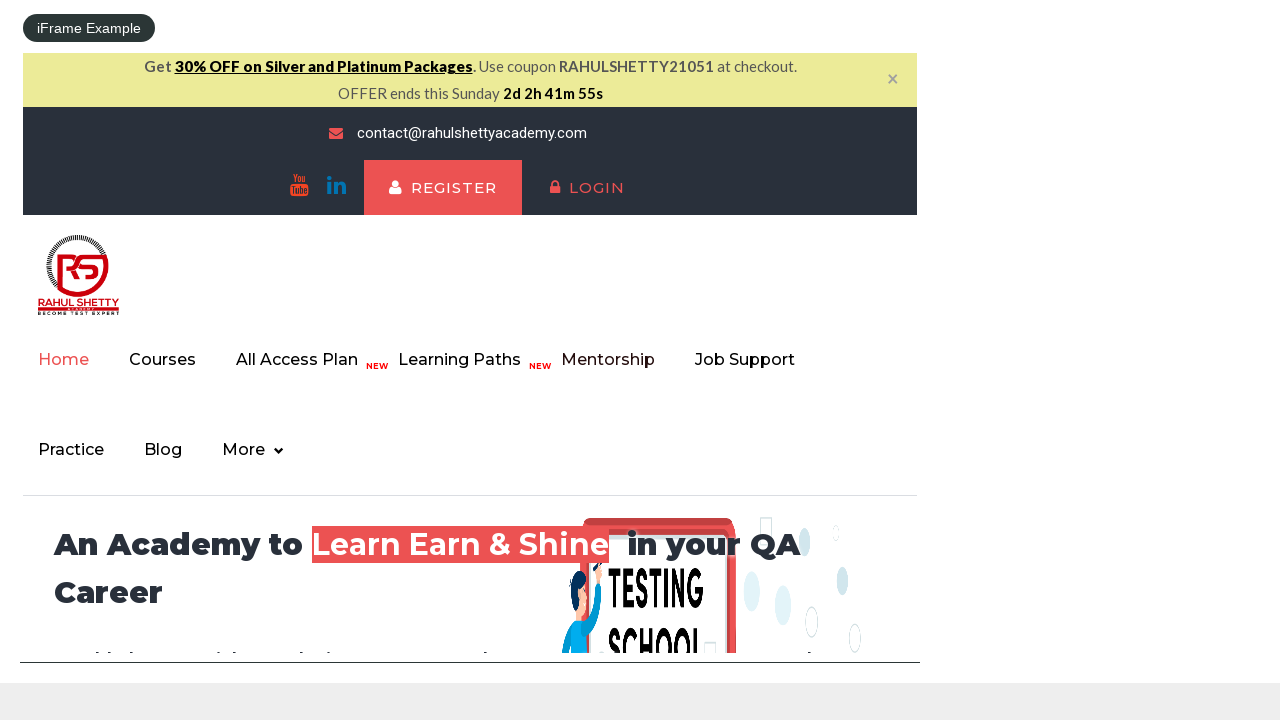

Verified pricing title element is visible inside iframe
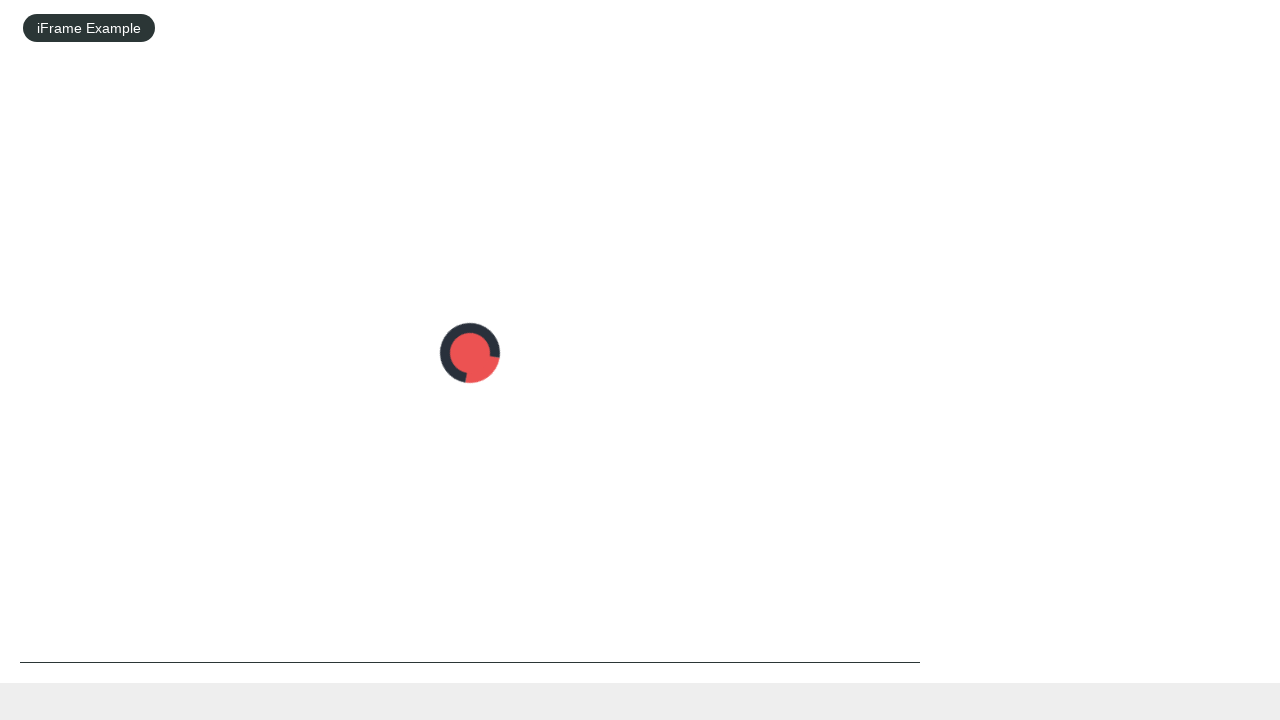

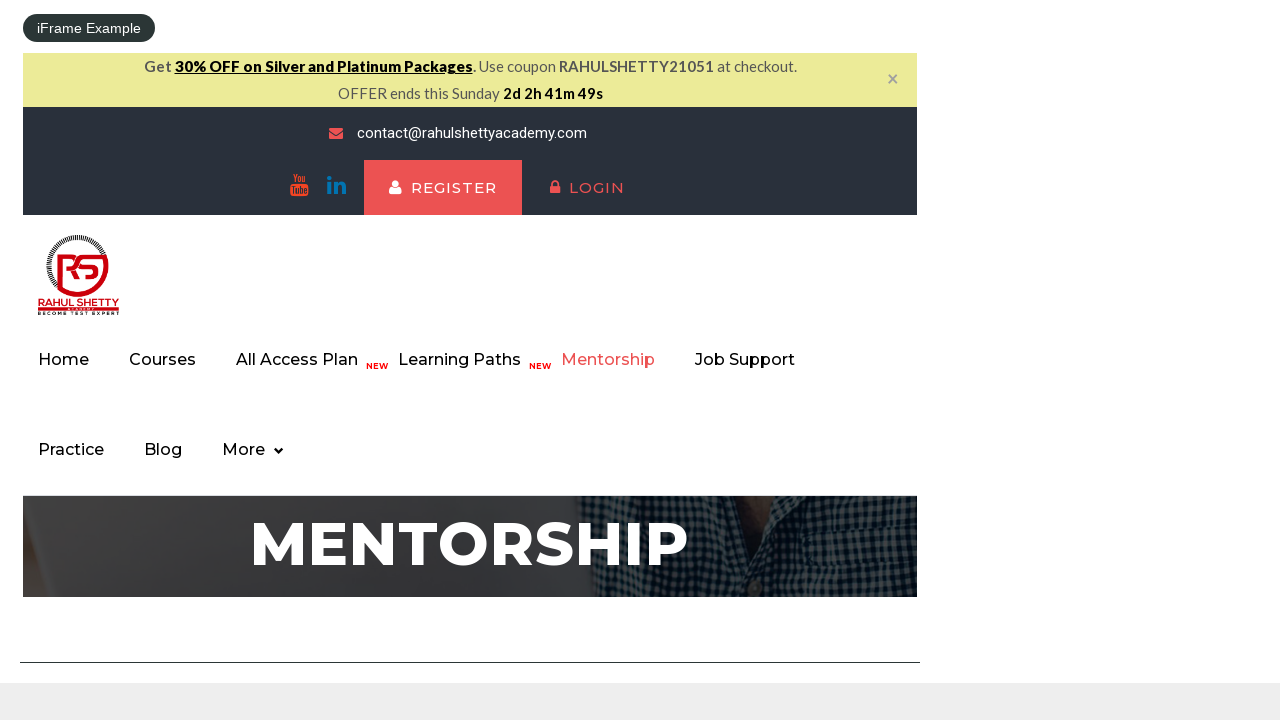